Tests frame handling by switching to an iframe, reading text content, and switching back to main content

Starting URL: https://demoqa.com

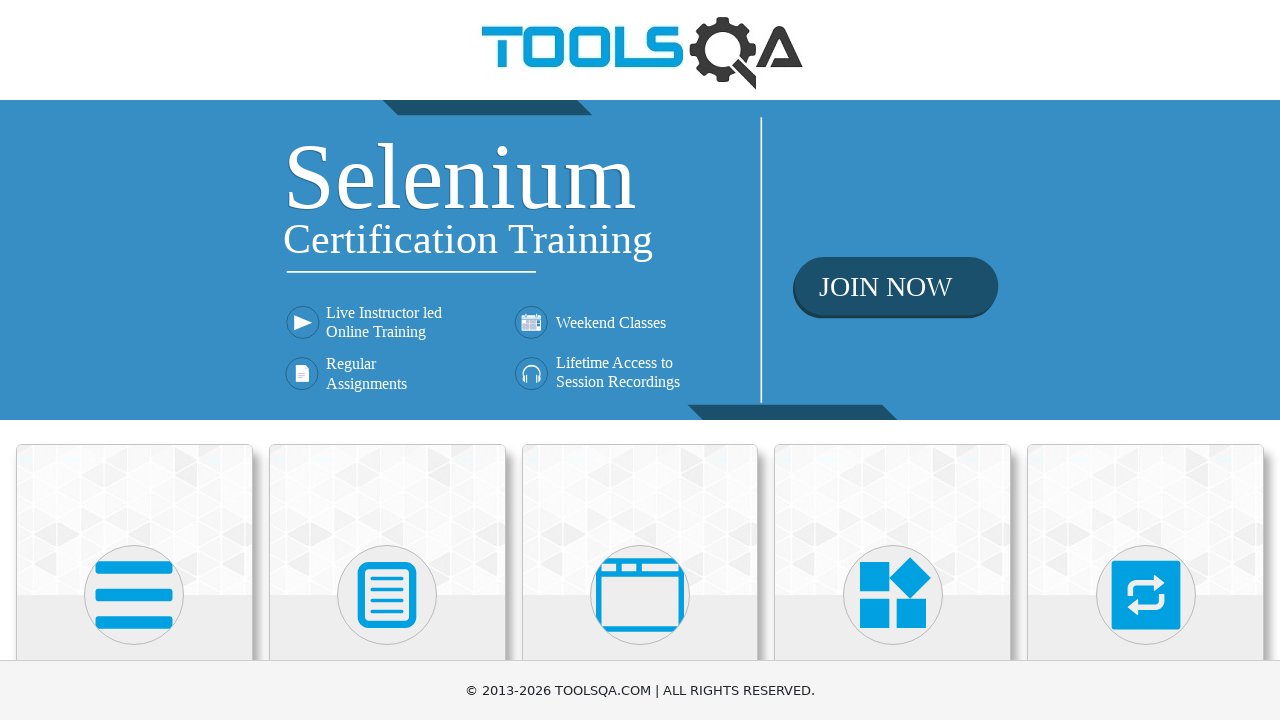

Clicked on 'Alerts, Frame & Windows' card at (640, 360) on text=Alerts, Frame & Windows
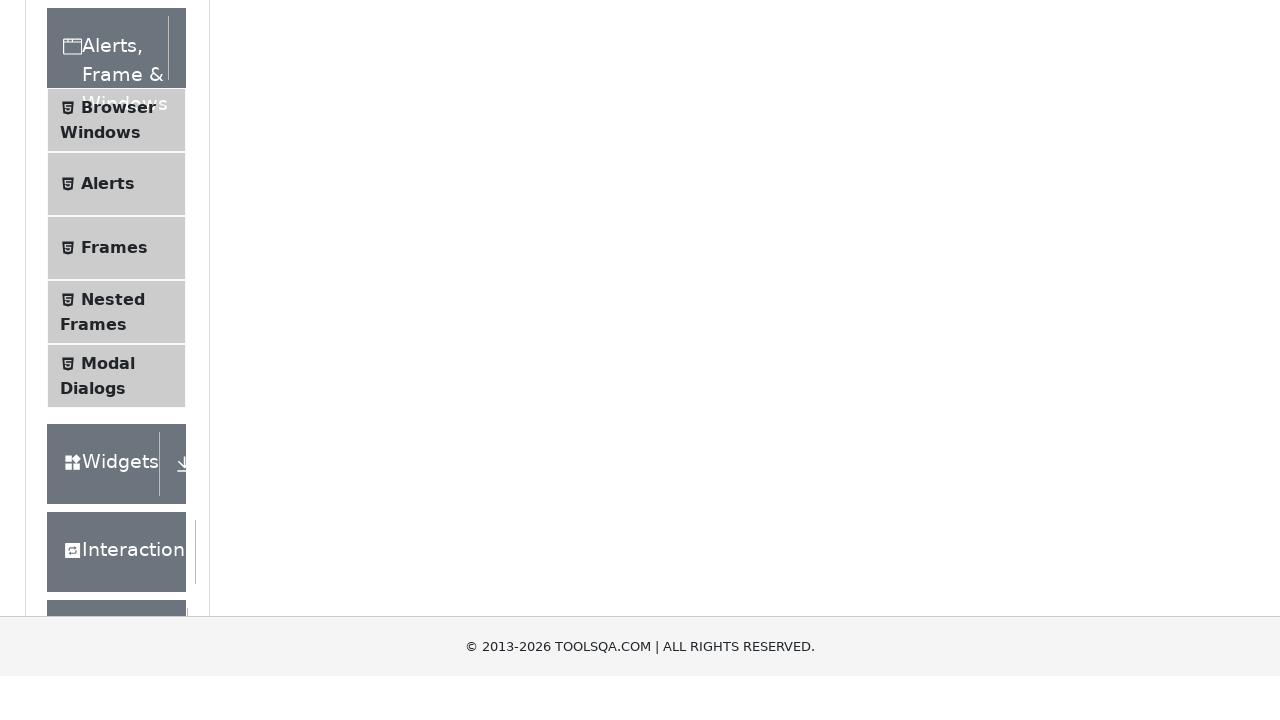

Clicked on 'Frames' navigation link at (114, 565) on span:has-text('Frames')
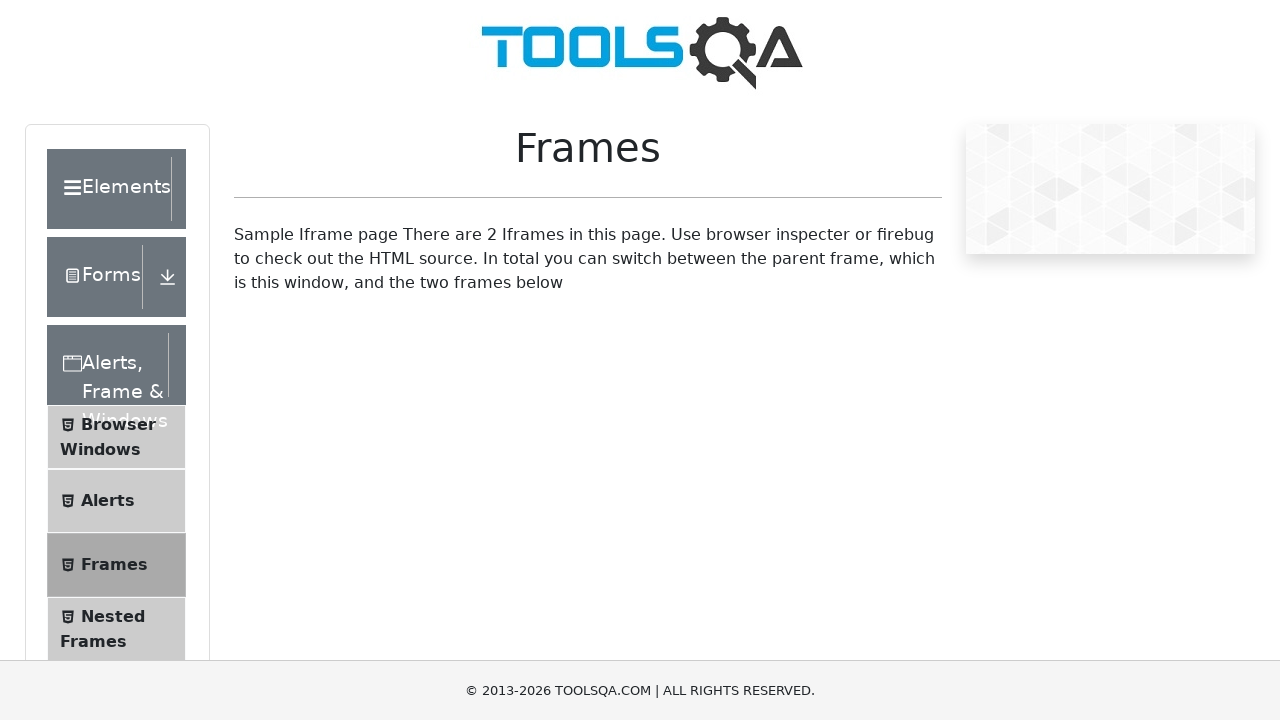

Switched to 'frame1' iframe
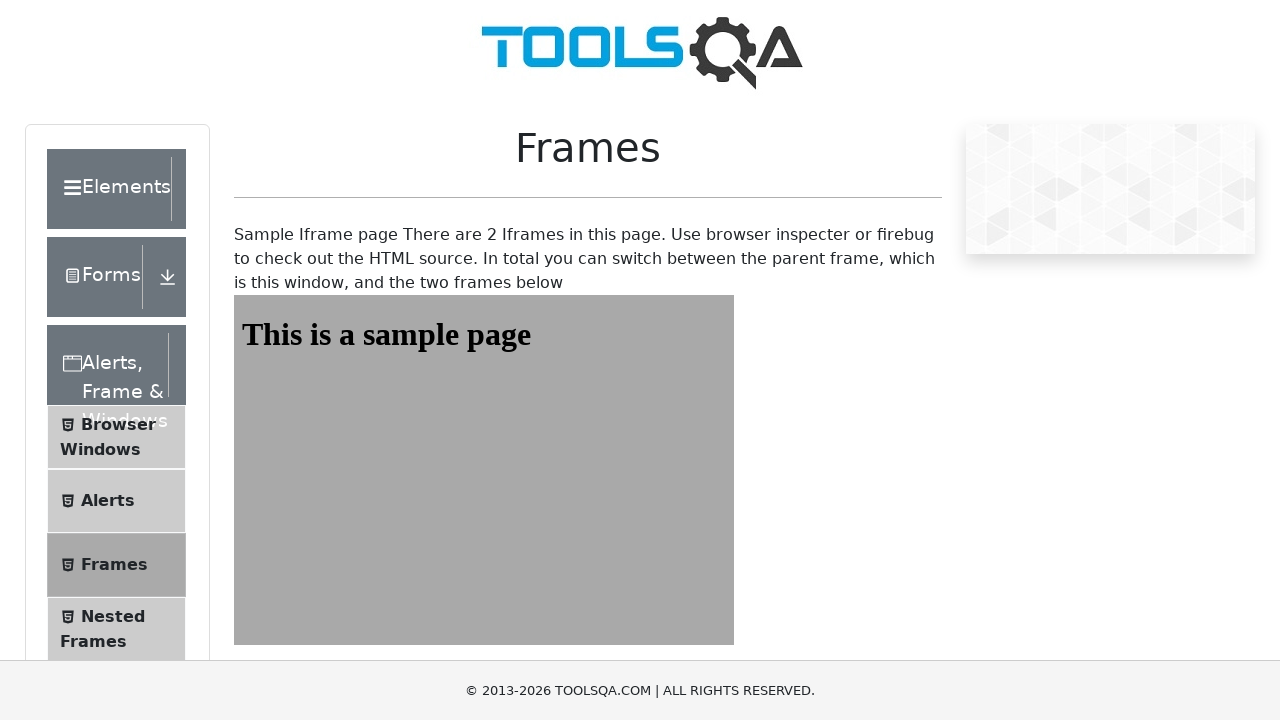

Retrieved text content from frame's sample heading element
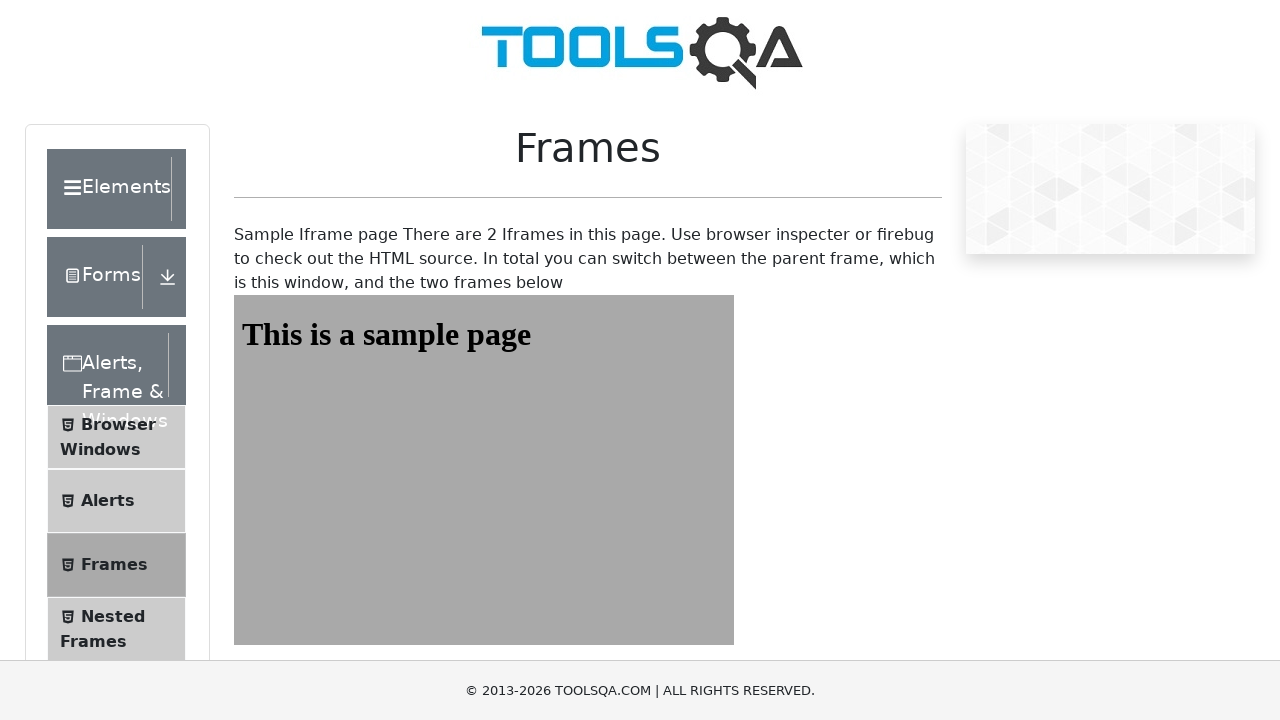

Verified that frame contains 'This is a sample page' text
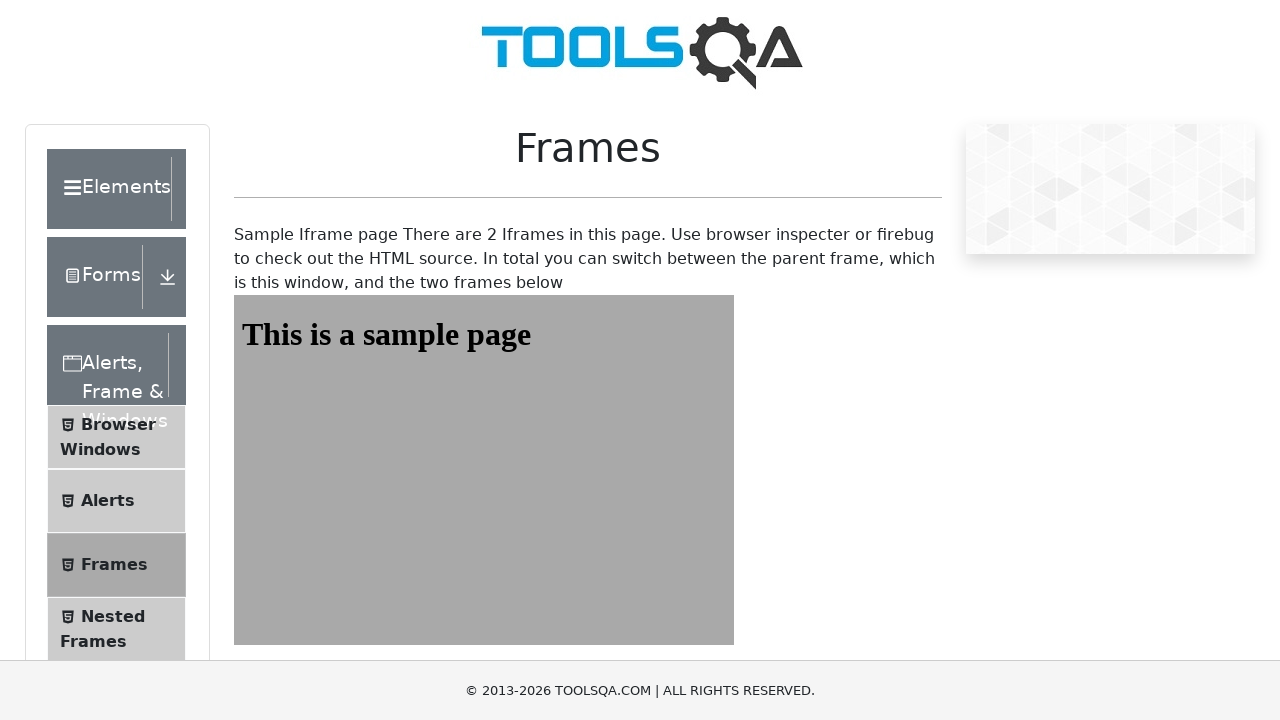

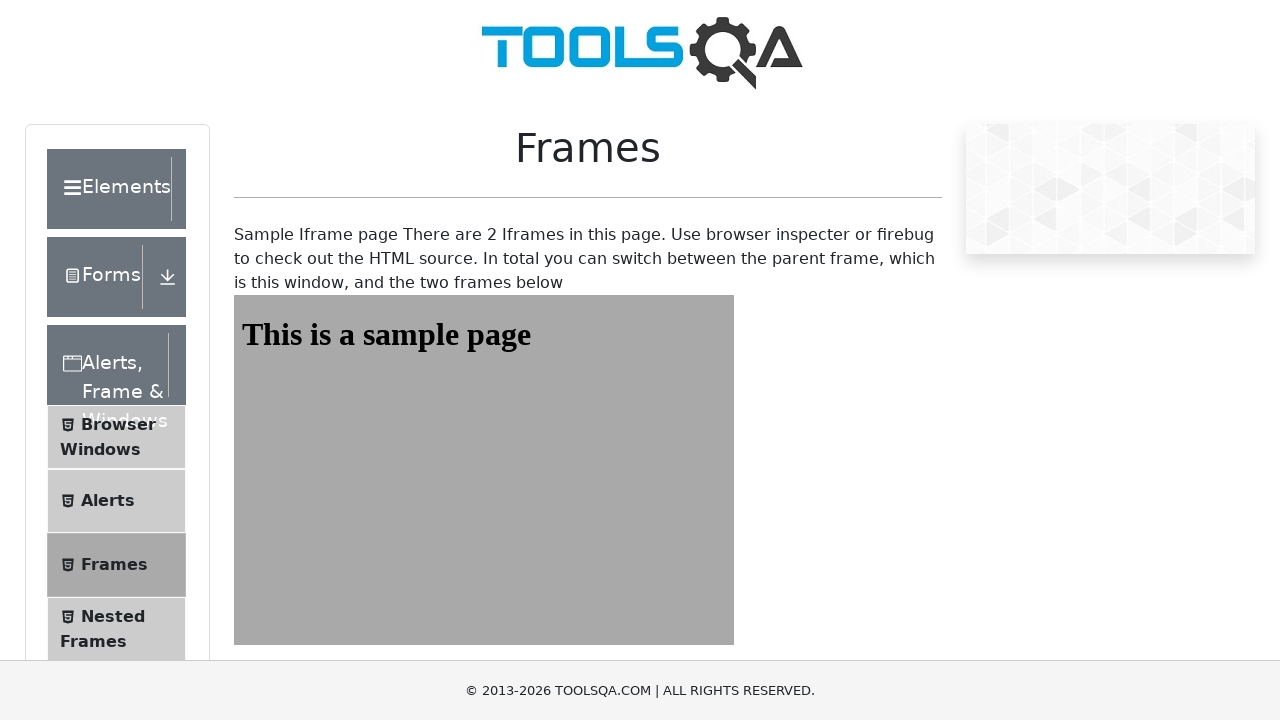